Tests browser navigation functionality by navigating to a URL, then using back, refresh, and forward navigation methods

Starting URL: https://promo.bankofamerica.com/hp-oaa2/

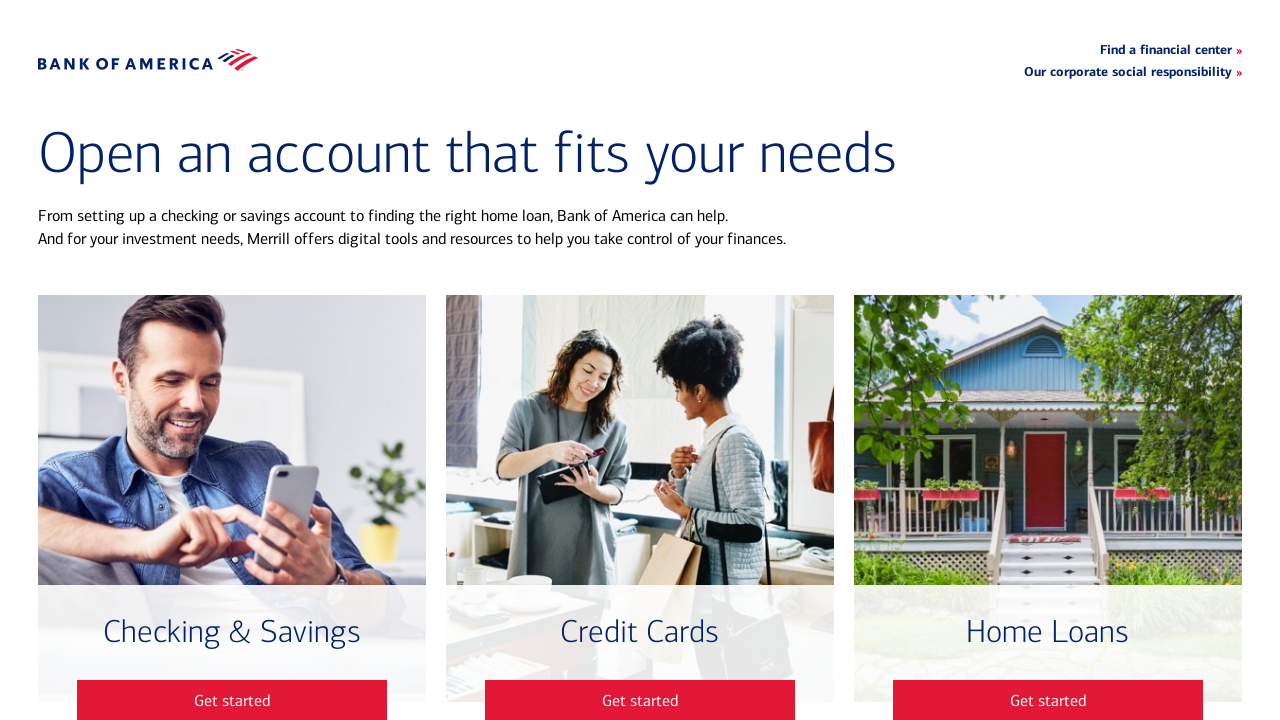

Navigated back to previous page
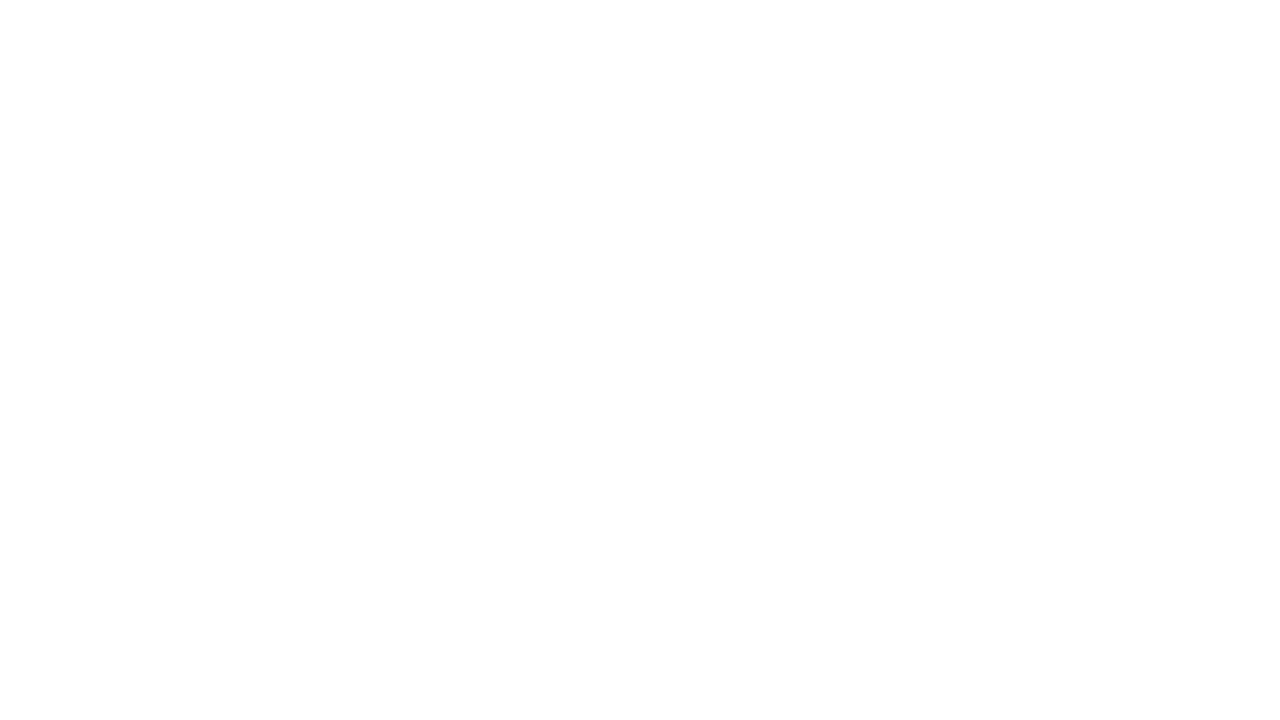

Refreshed the current page
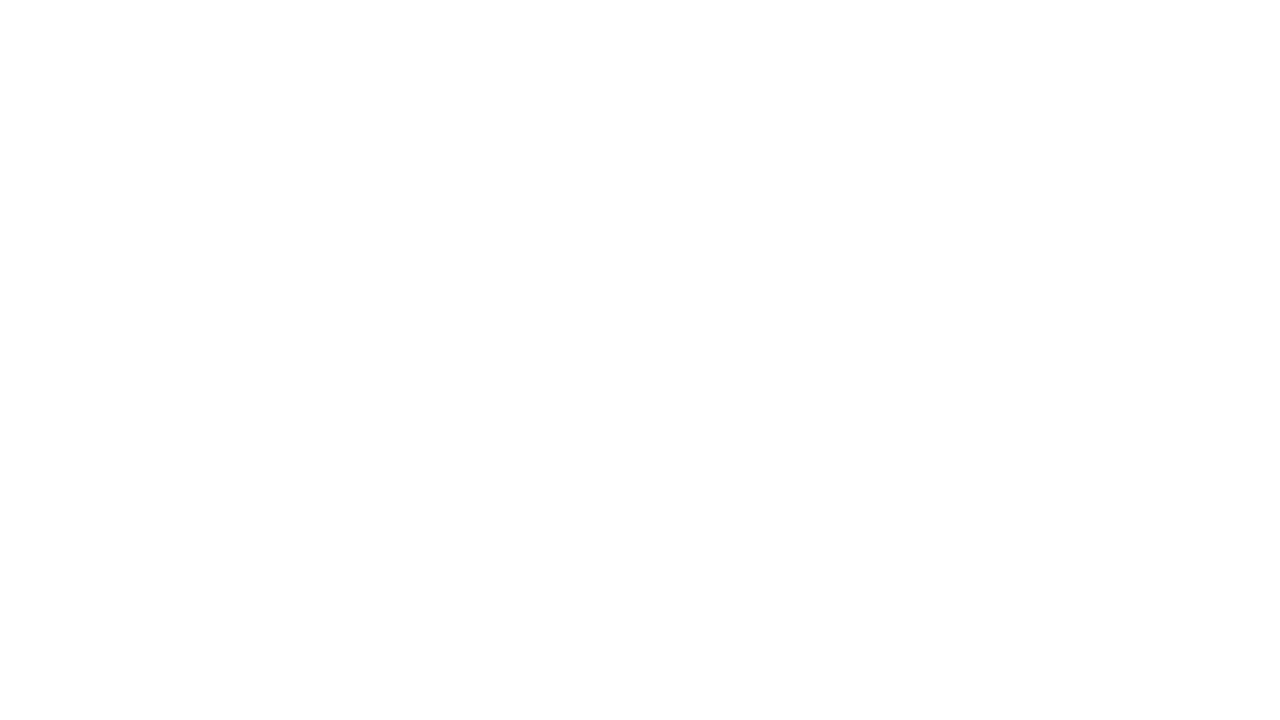

Navigated forward to next page
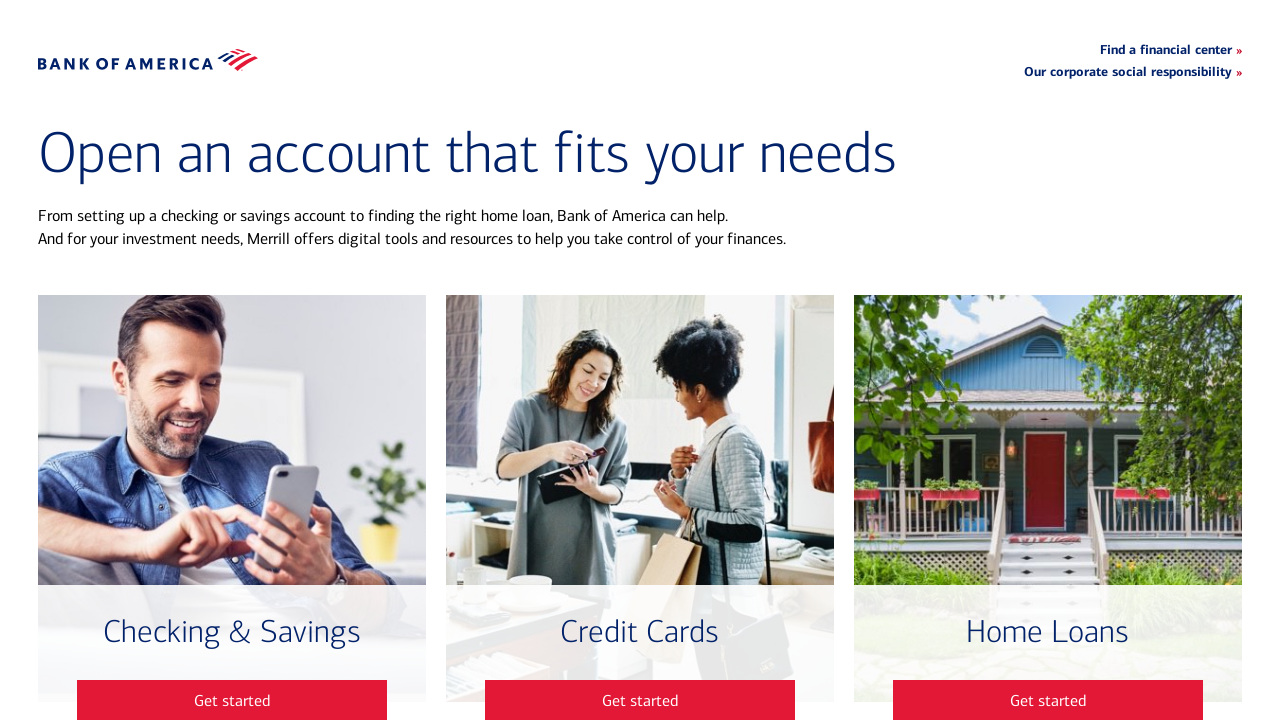

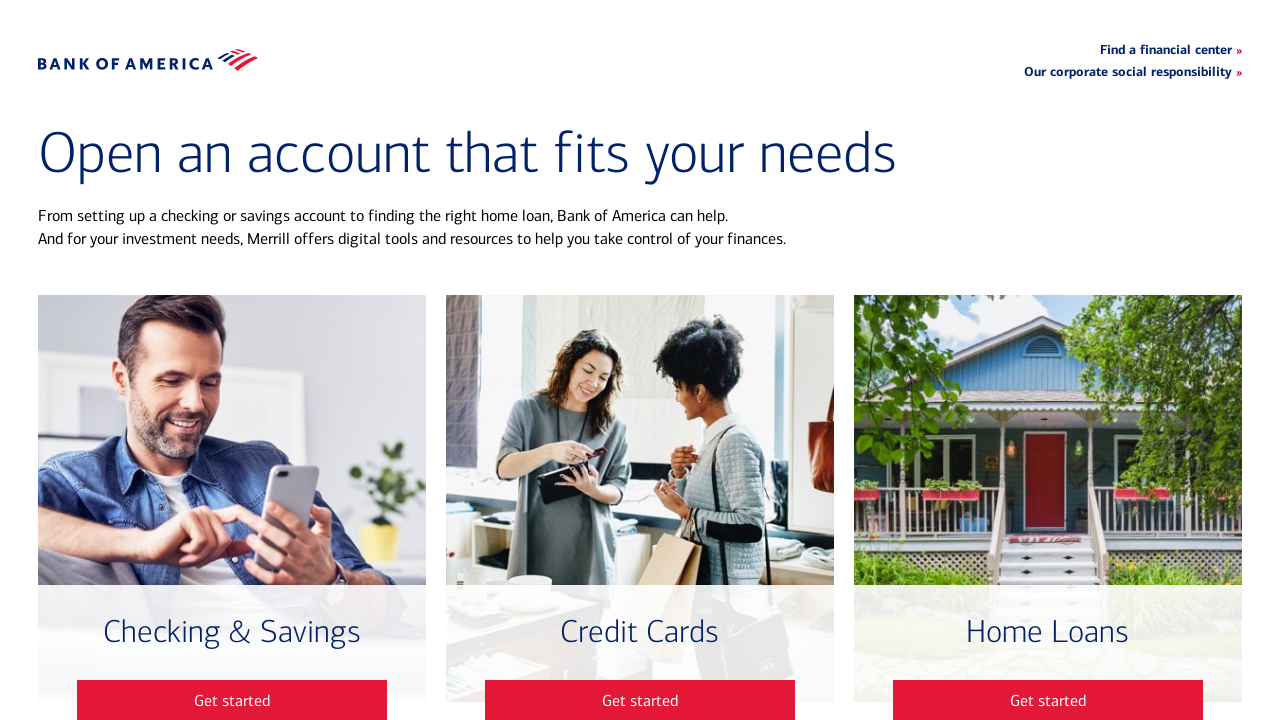